Tests checkbox interaction by checking if Monday checkbox is selected and clicking it if not selected

Starting URL: http://samples.gwtproject.org/samples/Showcase/Showcase.html#!CwCheckBox

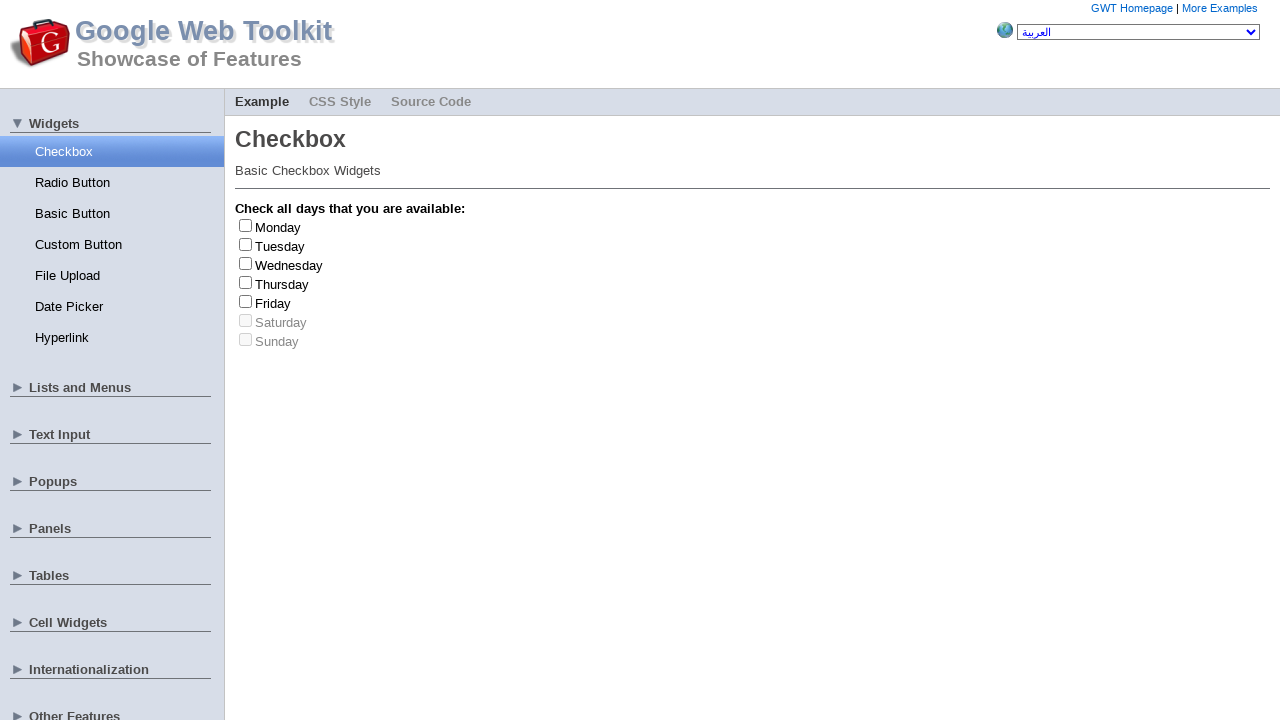

Located Monday checkbox element
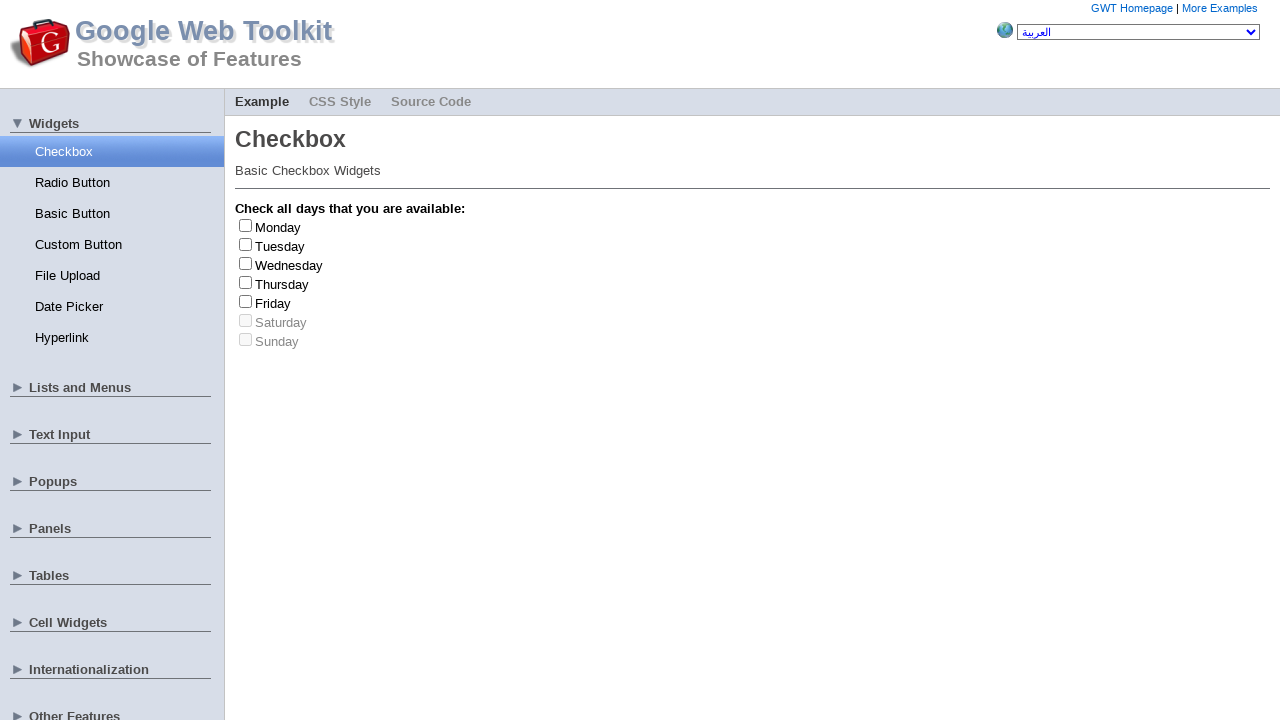

Checked Monday checkbox state - not selected
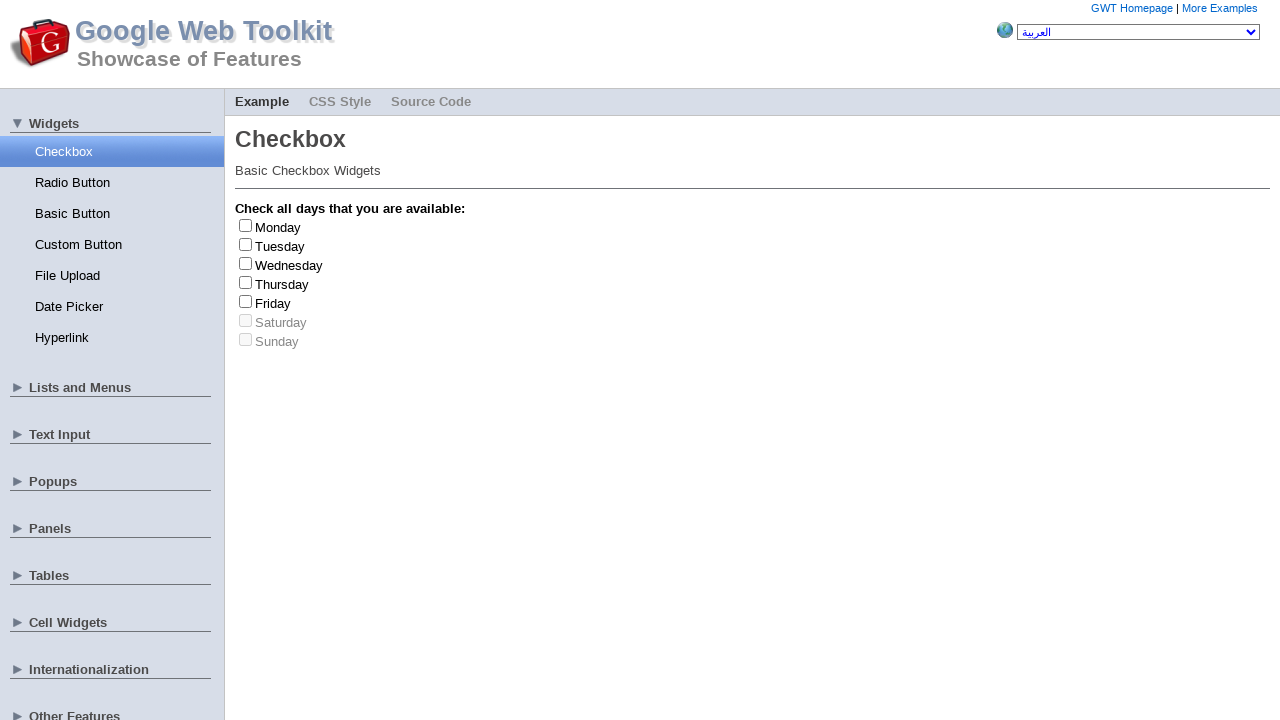

Clicked Monday checkbox to select it at (246, 225) on #gwt-debug-cwCheckBox-Monday-input
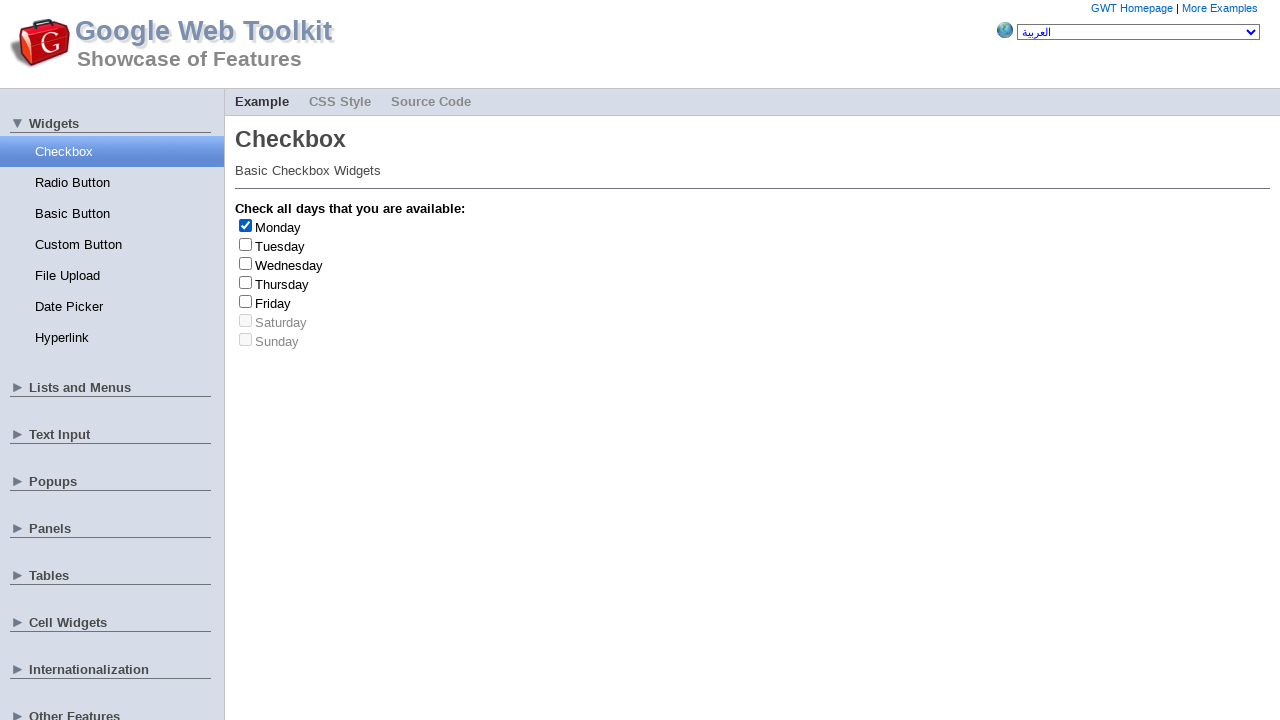

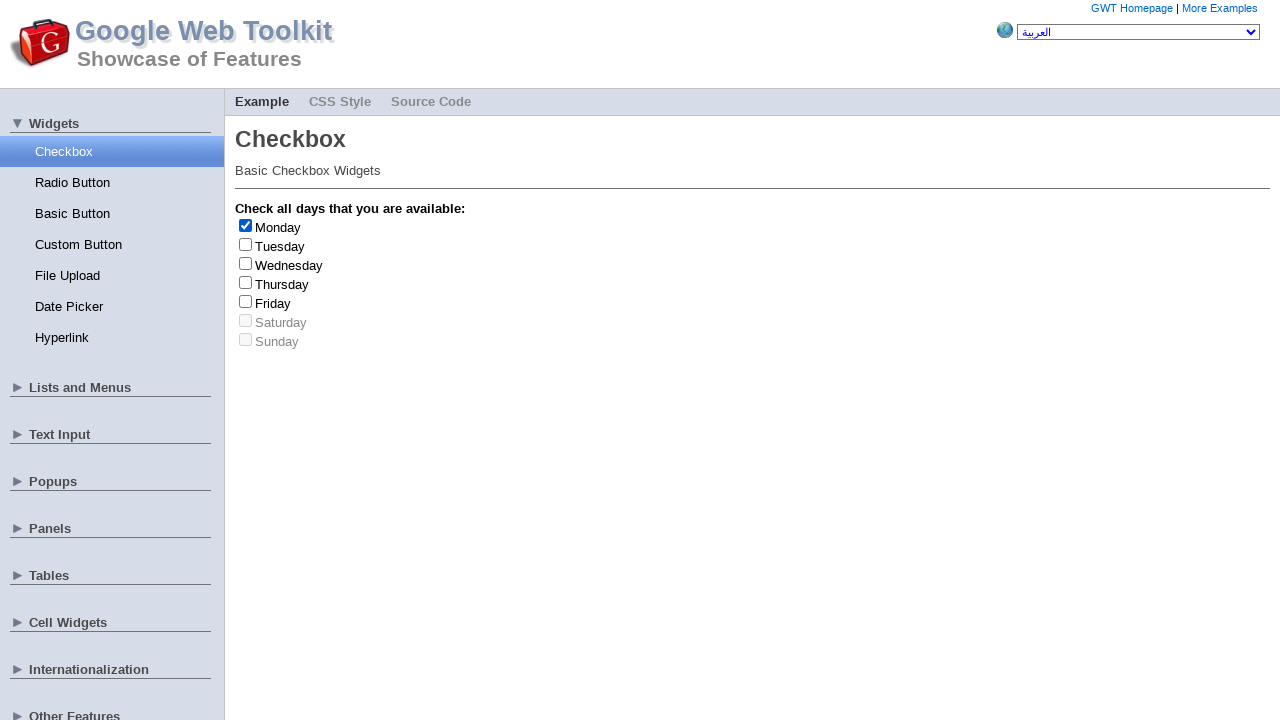